Navigates to Axis Bank website and verifies the page loads by checking the title and URL are accessible.

Starting URL: https://www.axisbank.com/

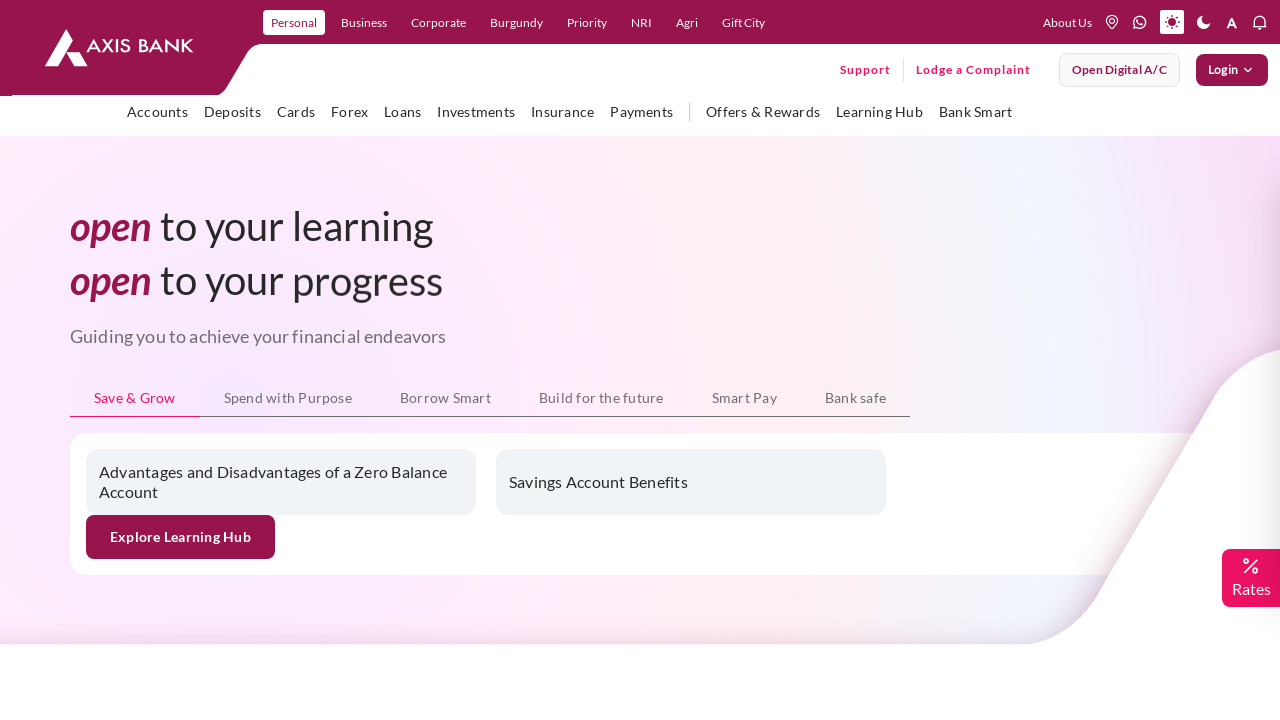

Waited for page to reach domcontentloaded state
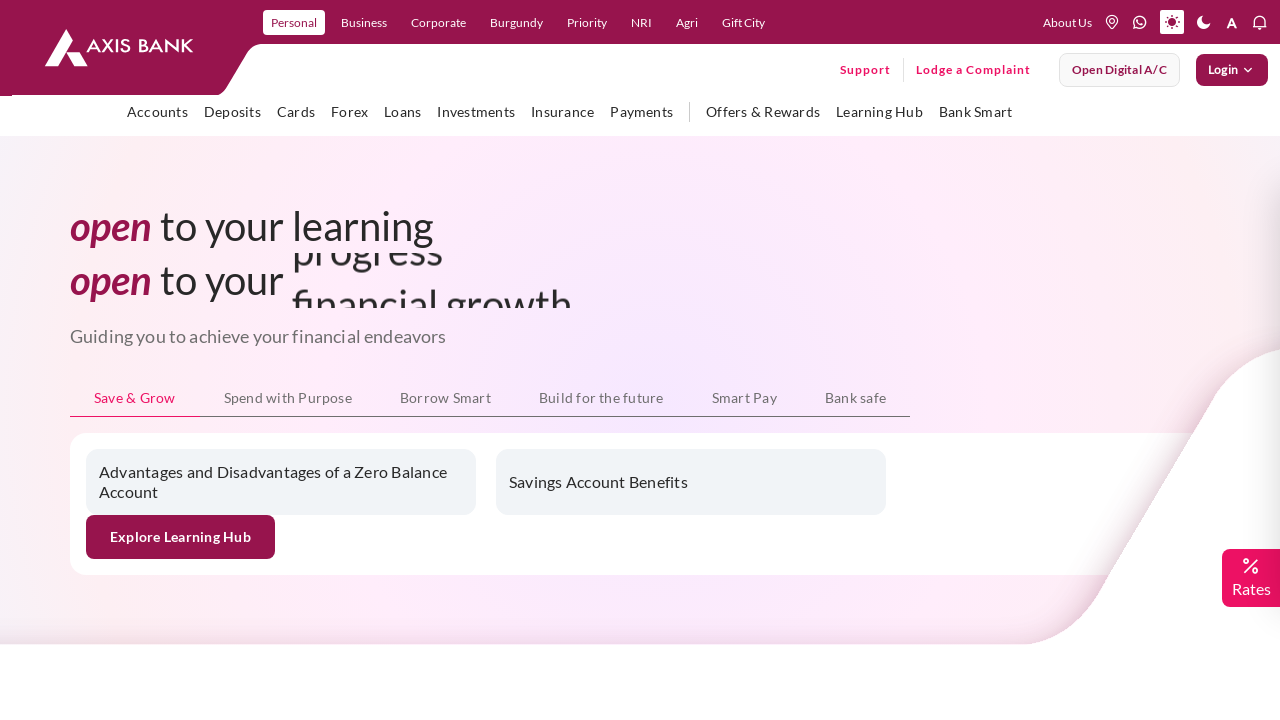

Retrieved page title: 'Personal Banking | Internet Banking | Corporate, NRI Banking Services Online - Axis Bank'
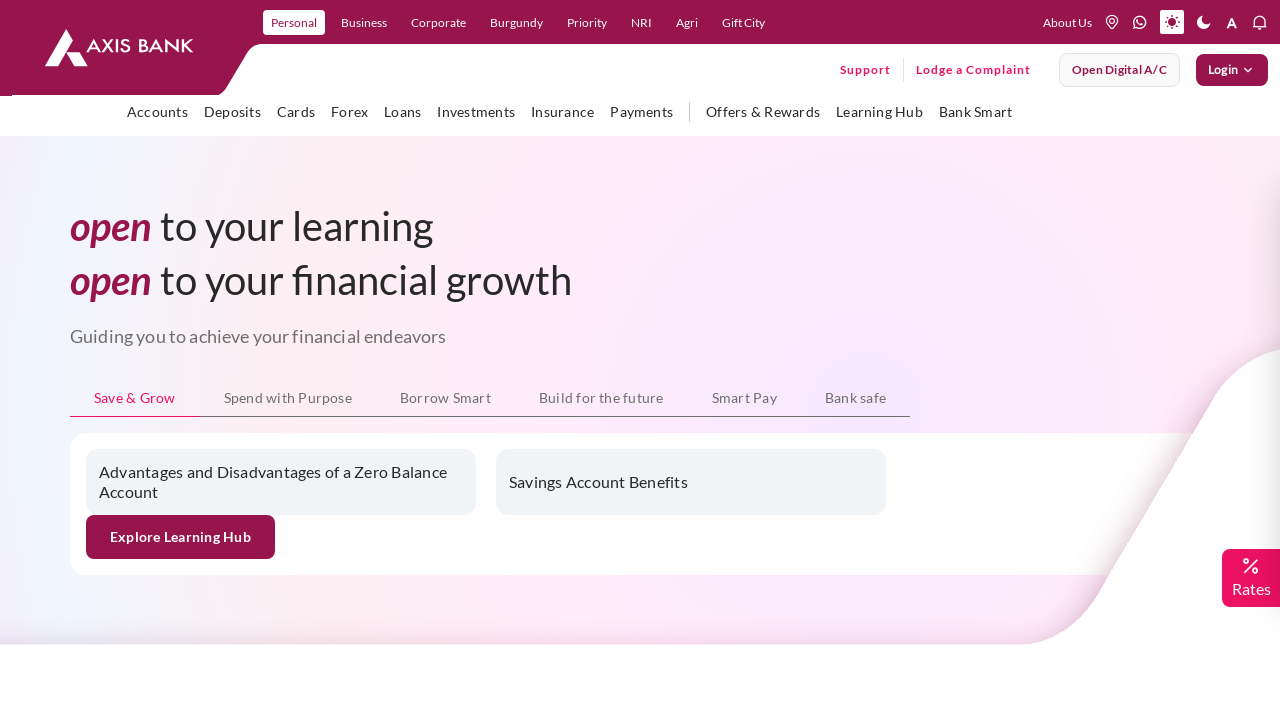

Retrieved current URL: 'https://www.axis.bank.in/'
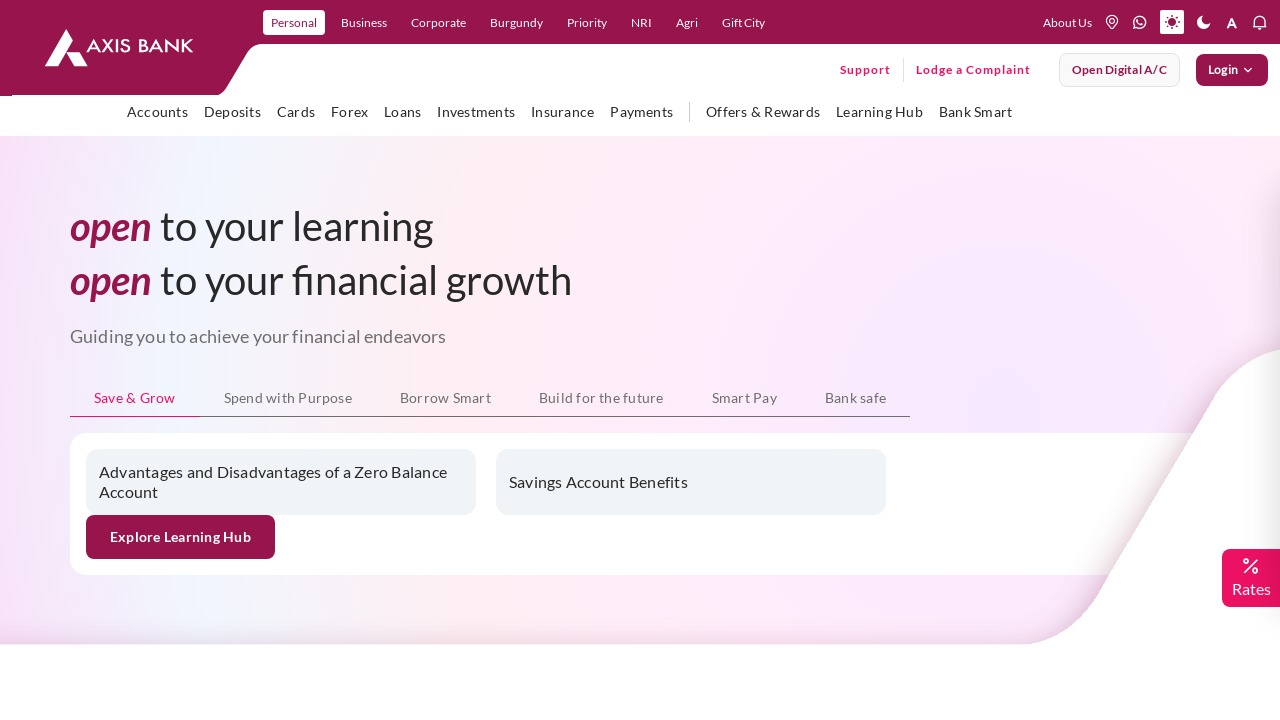

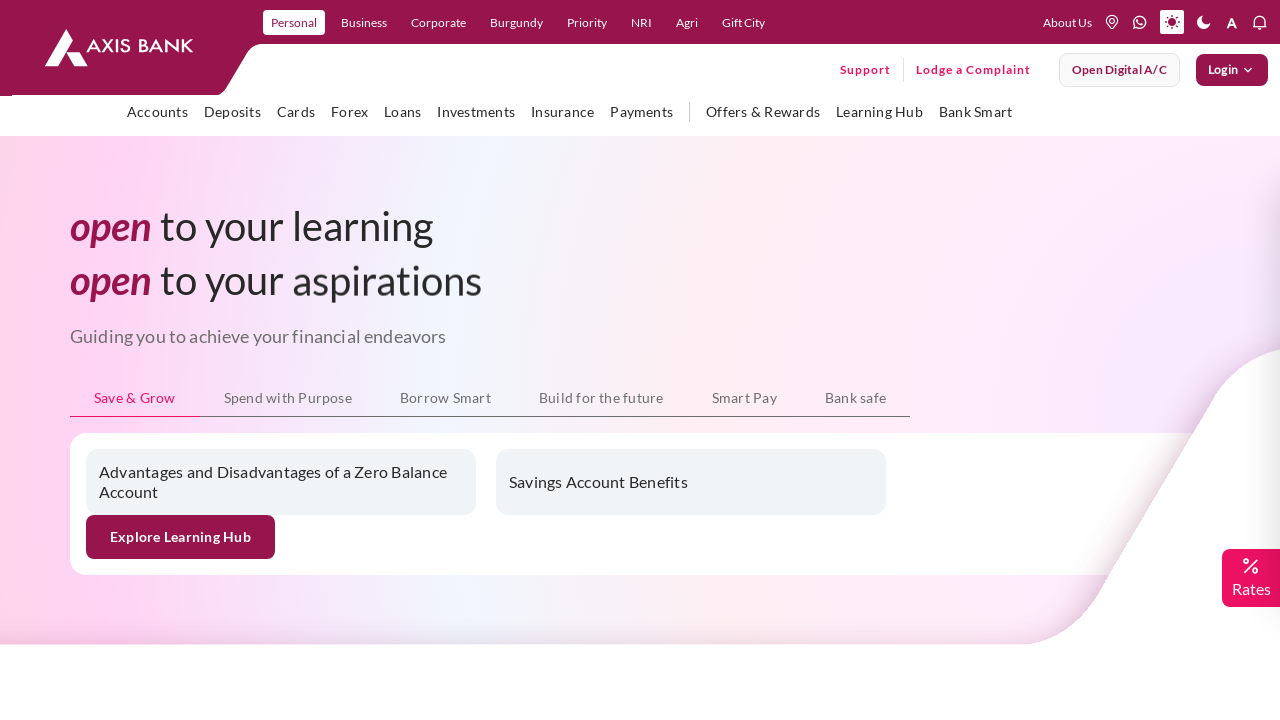